Tests modal/popup interaction by navigating to a page with an entry ad and clicking the close button

Starting URL: http://the-internet.herokuapp.com/entry_ad

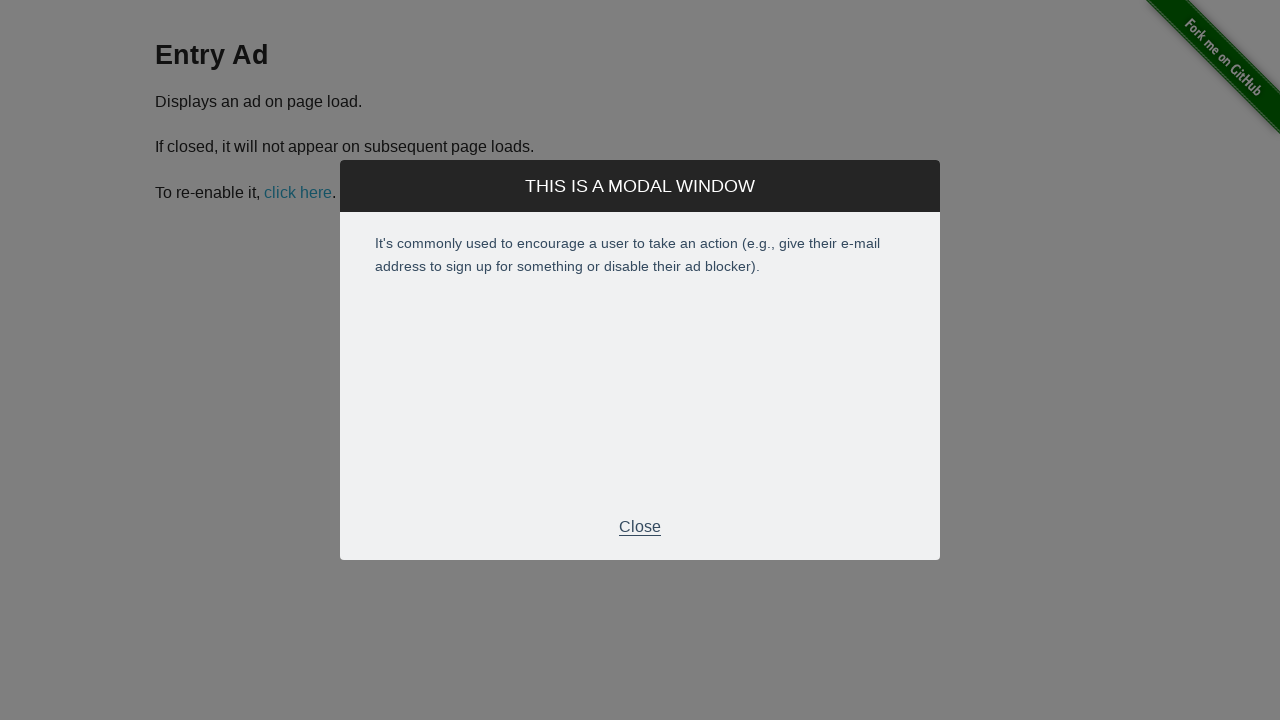

Navigated to entry ad page
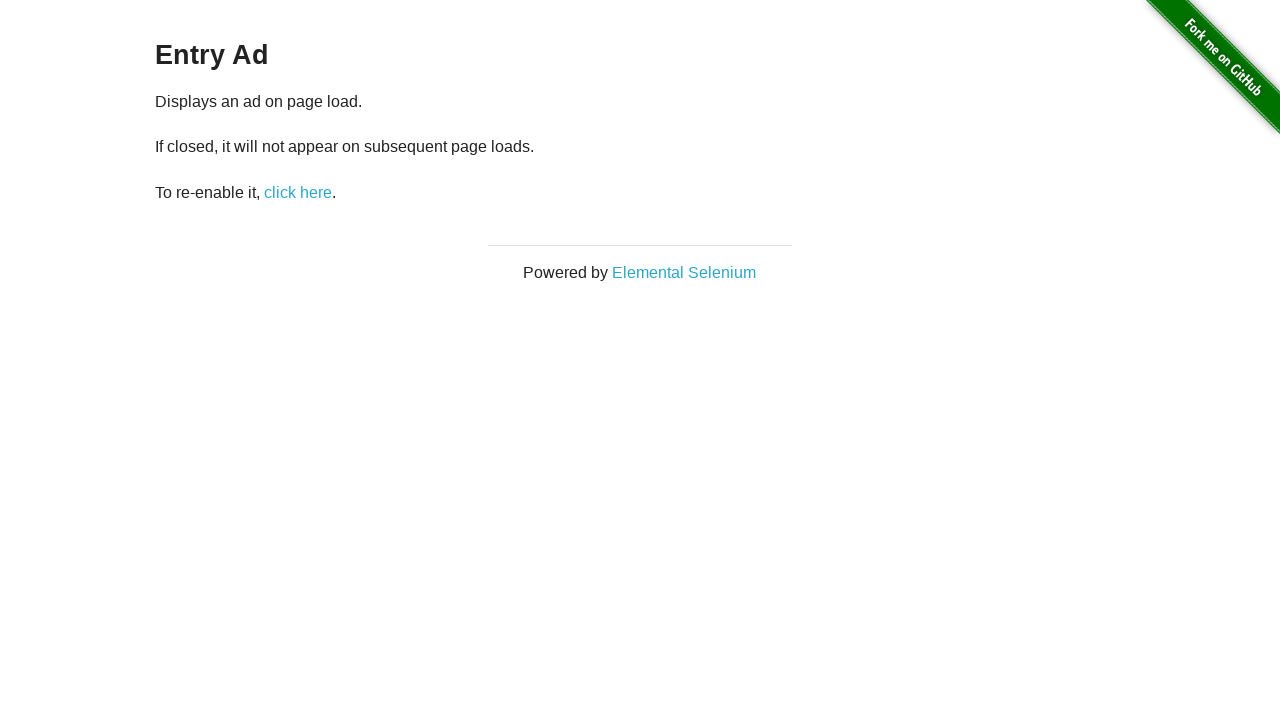

Entry ad modal close button became visible
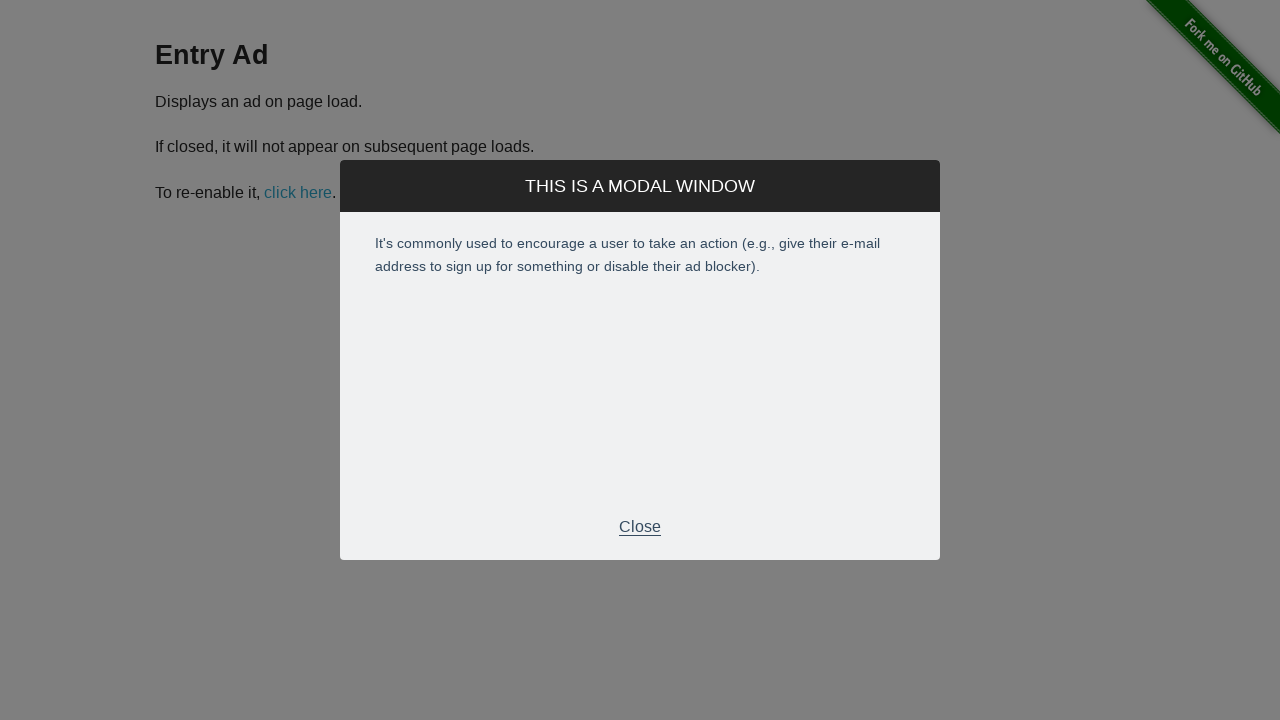

Clicked the entry ad modal close button at (640, 527) on xpath=//*[@id='modal']/div[2]/div[3]/p
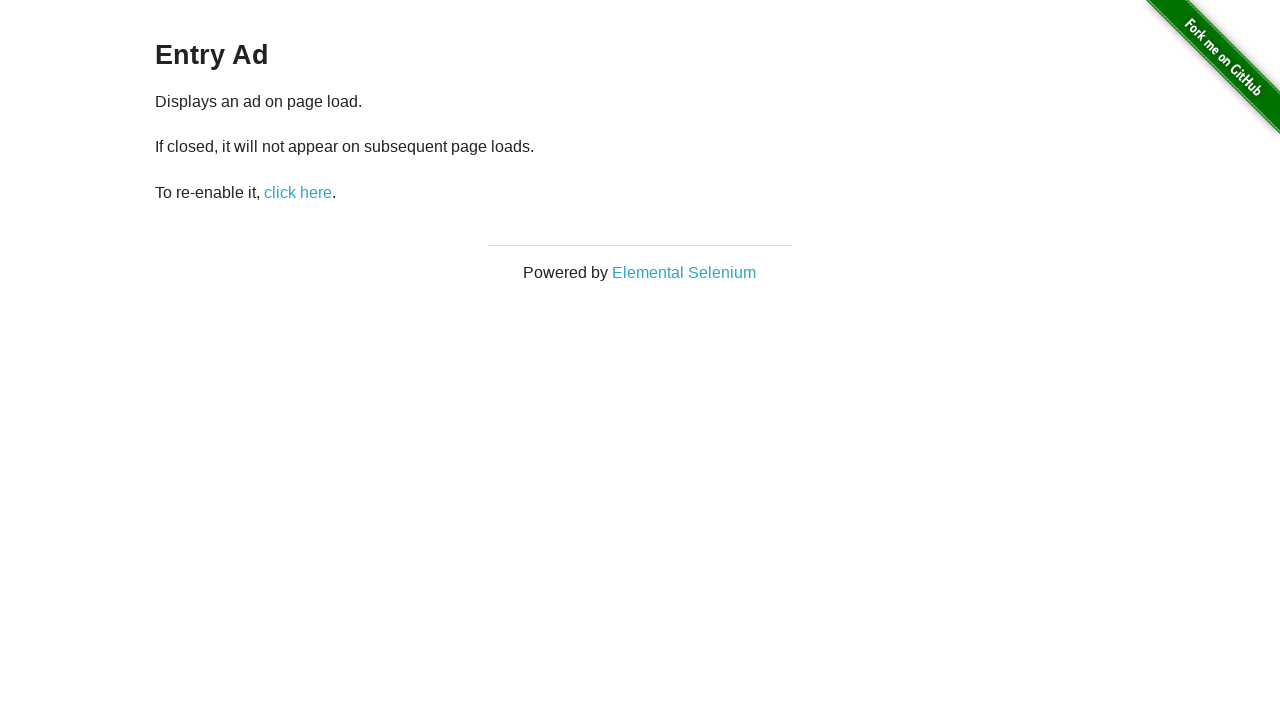

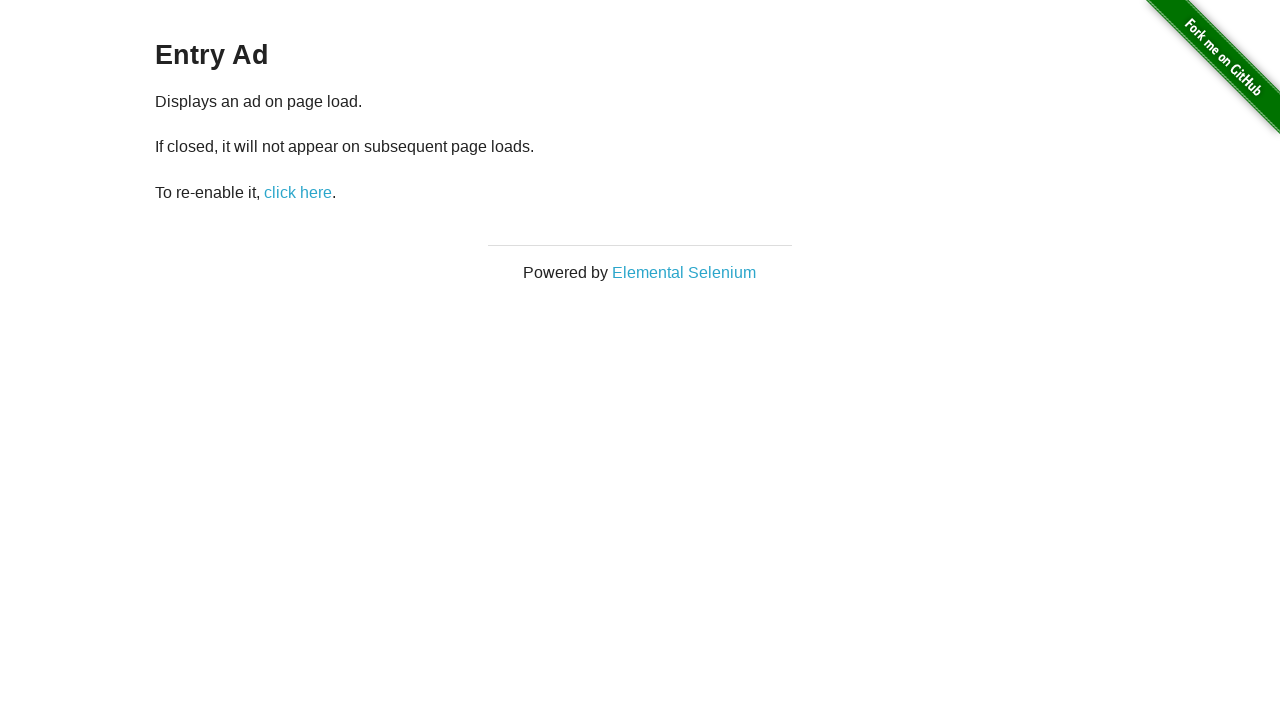